Tests keyboard event handling by sending an ENTER key press and verifying the result is displayed on the page

Starting URL: https://the-internet.herokuapp.com/key_presses

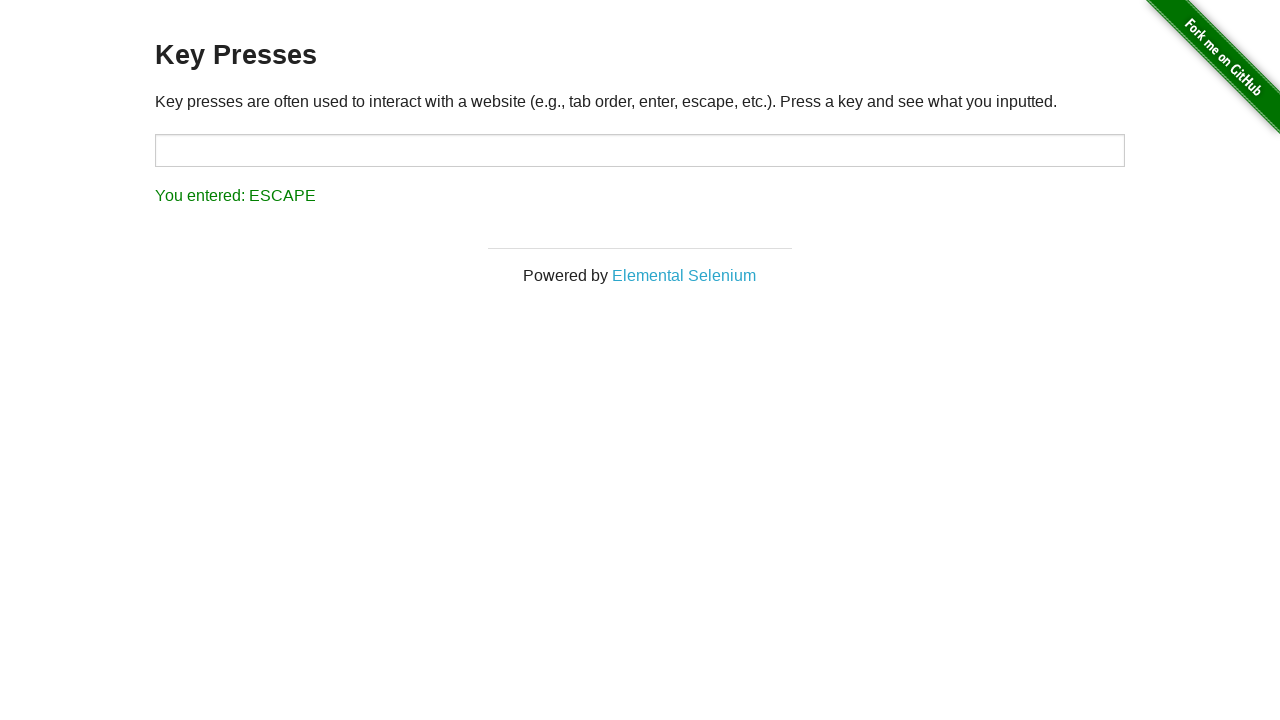

Pressed ENTER key
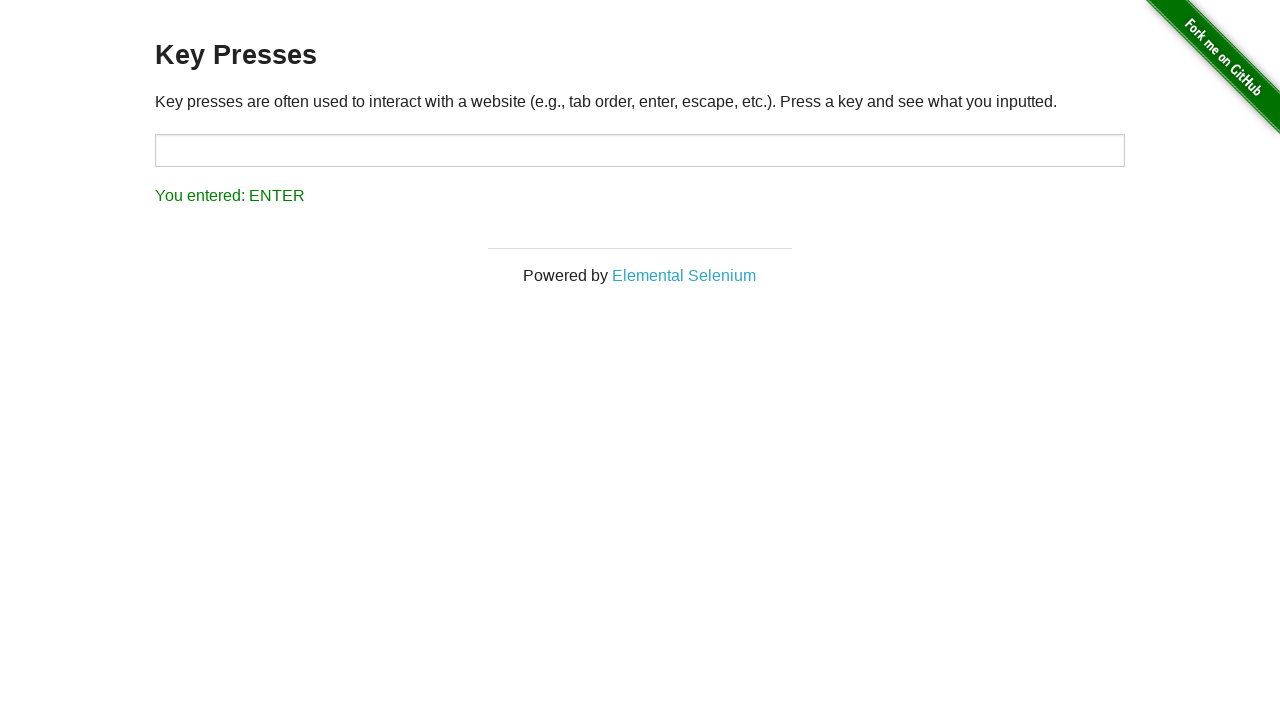

Waited for result text 'You entered: ENTER' to appear
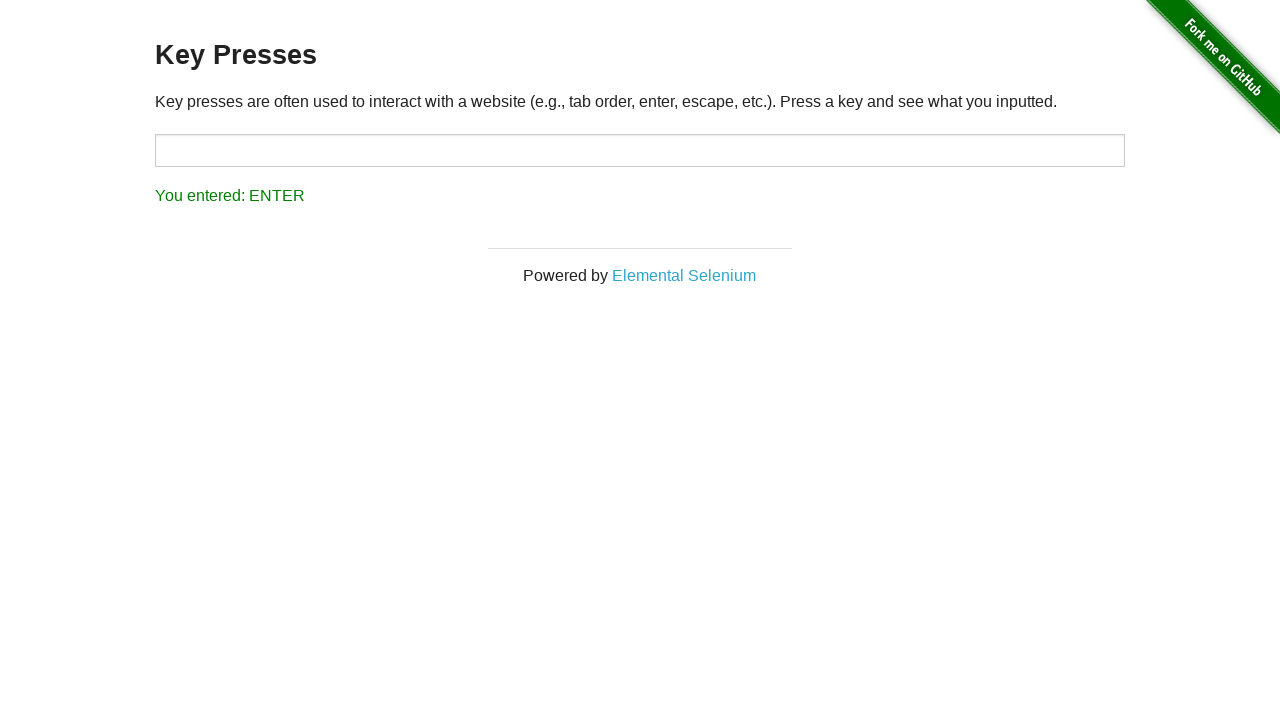

Verified that 'ENTER' is displayed in the result text
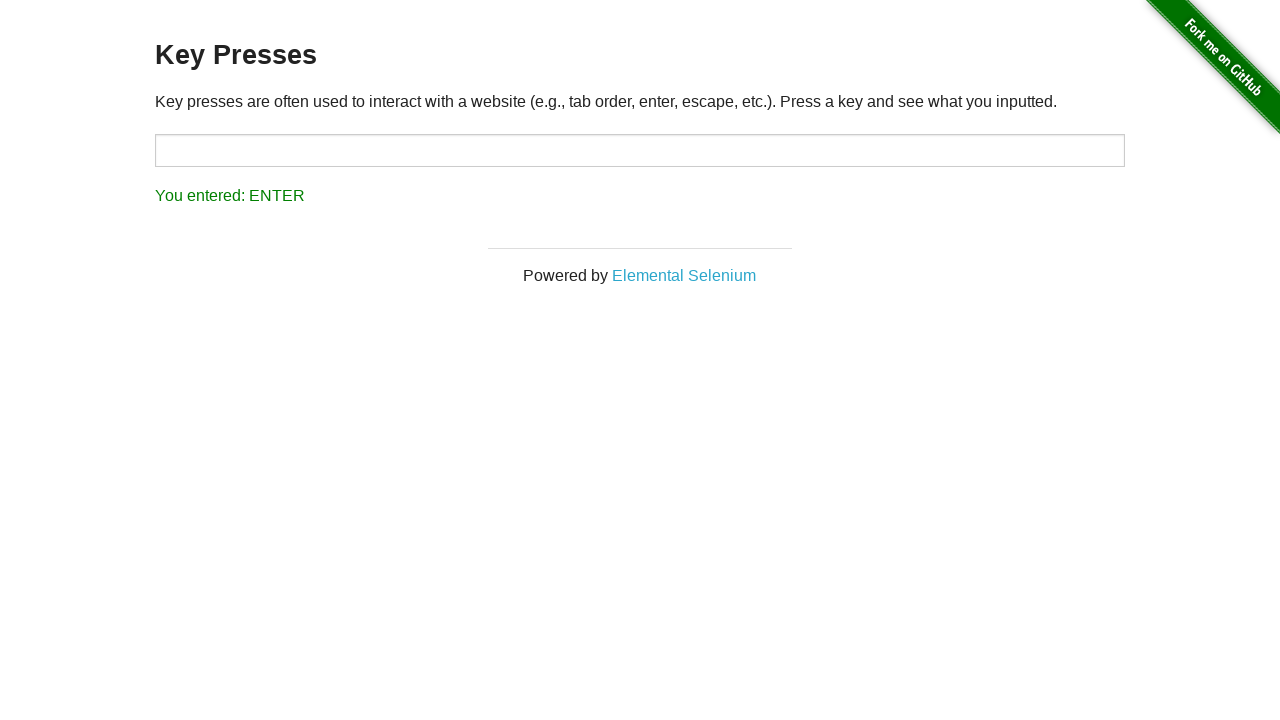

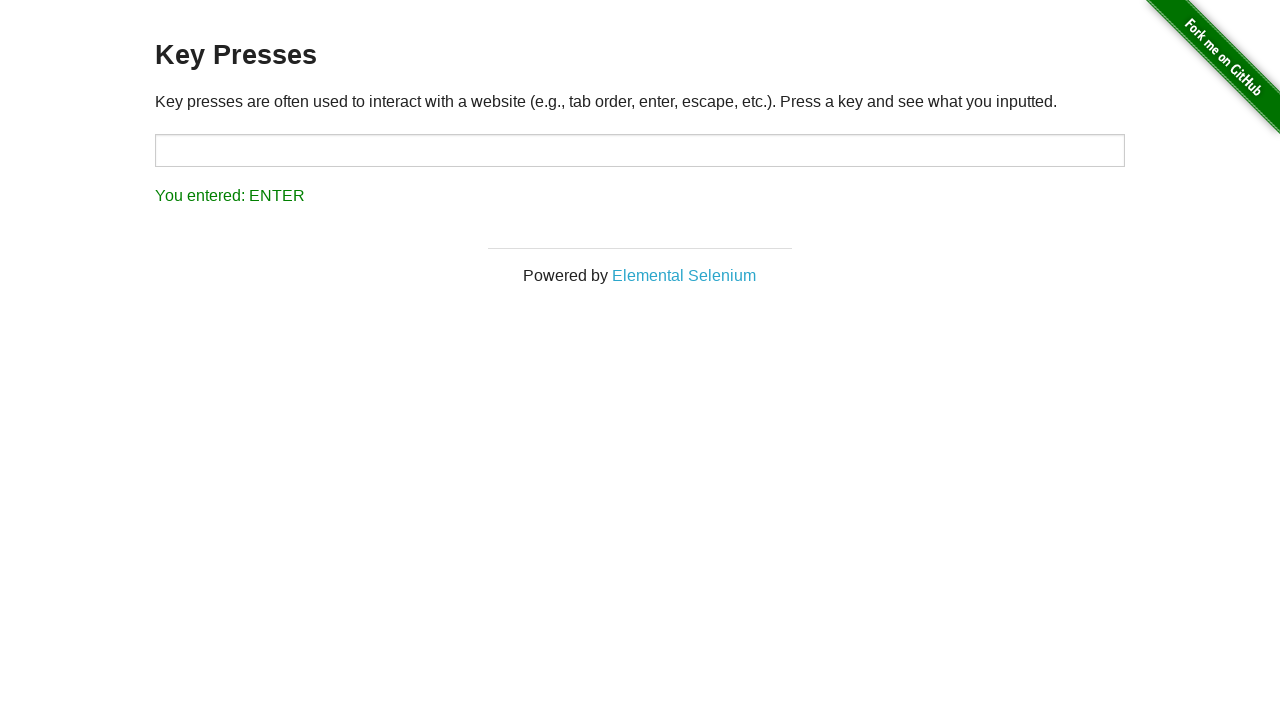